Tests clicking through category filter links in the sidebar

Starting URL: https://atid.store/product-category/accessories/

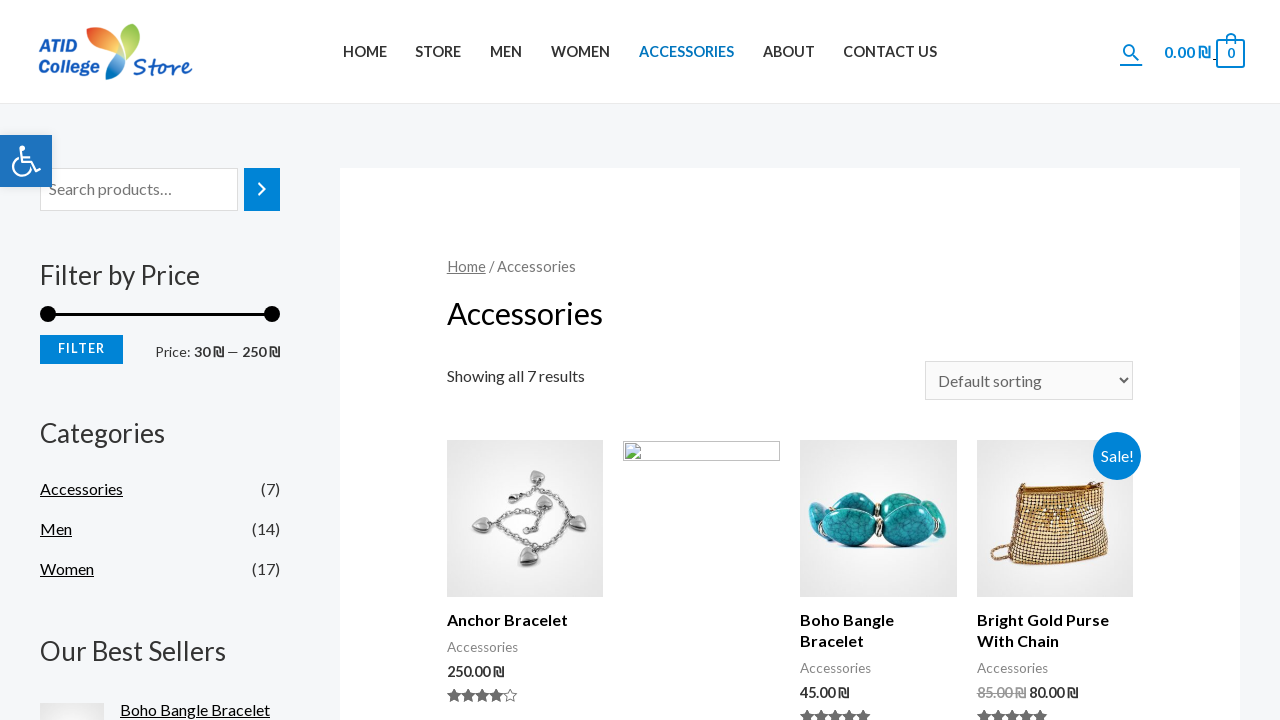

Category links sidebar loaded
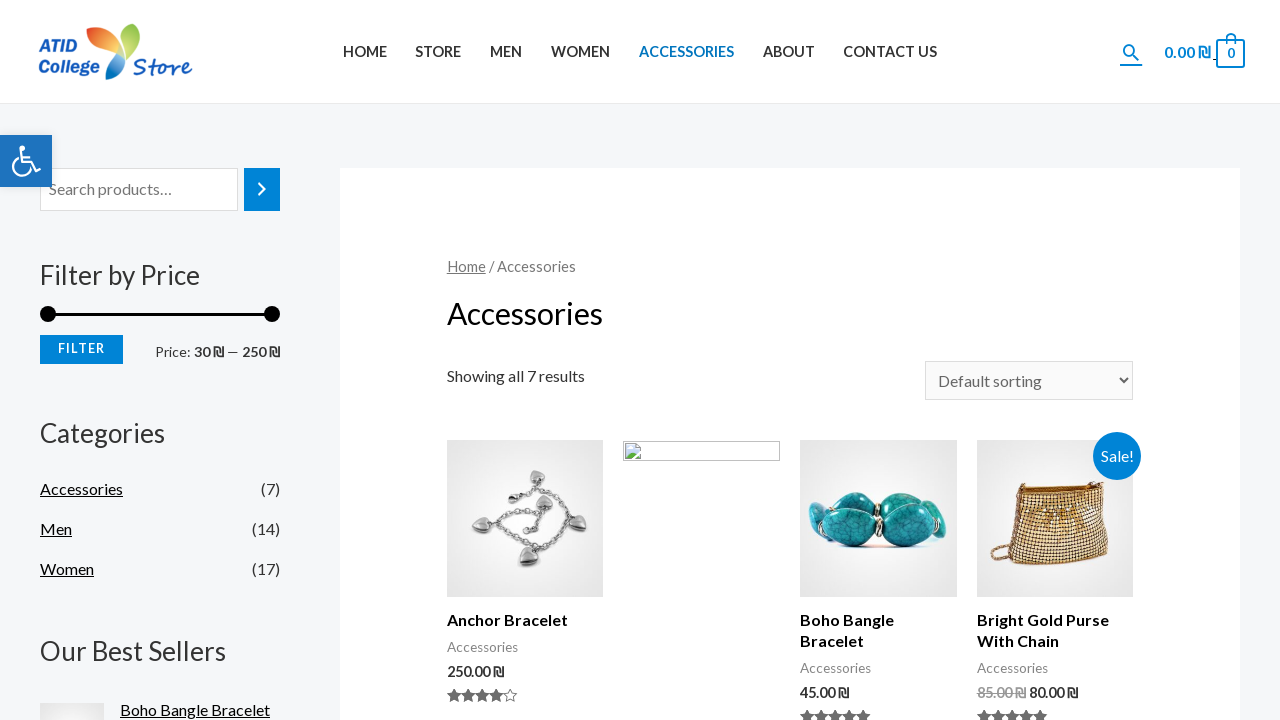

Clicked category link #1 at (82, 488) on xpath=//body/div[@id='page']/div[@id='content']/div[1]/div[1]/div[1]/div[3]/ul[1
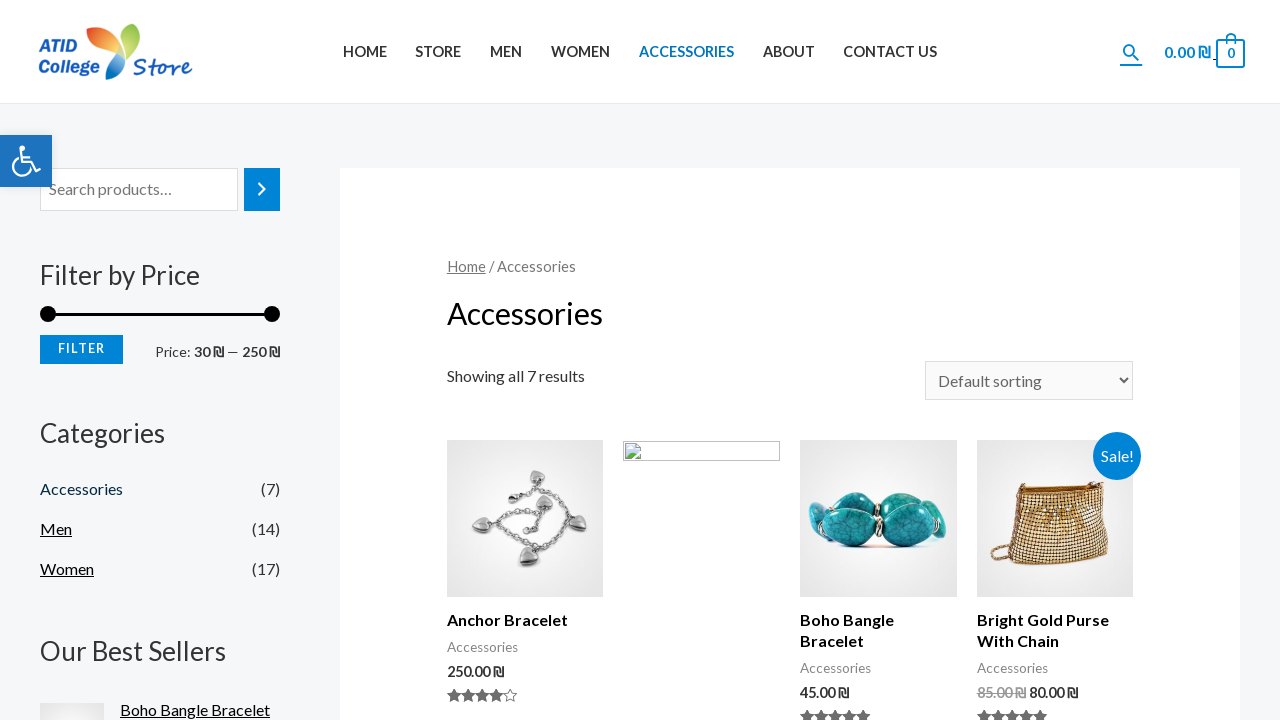

Page loaded after clicking category link #1
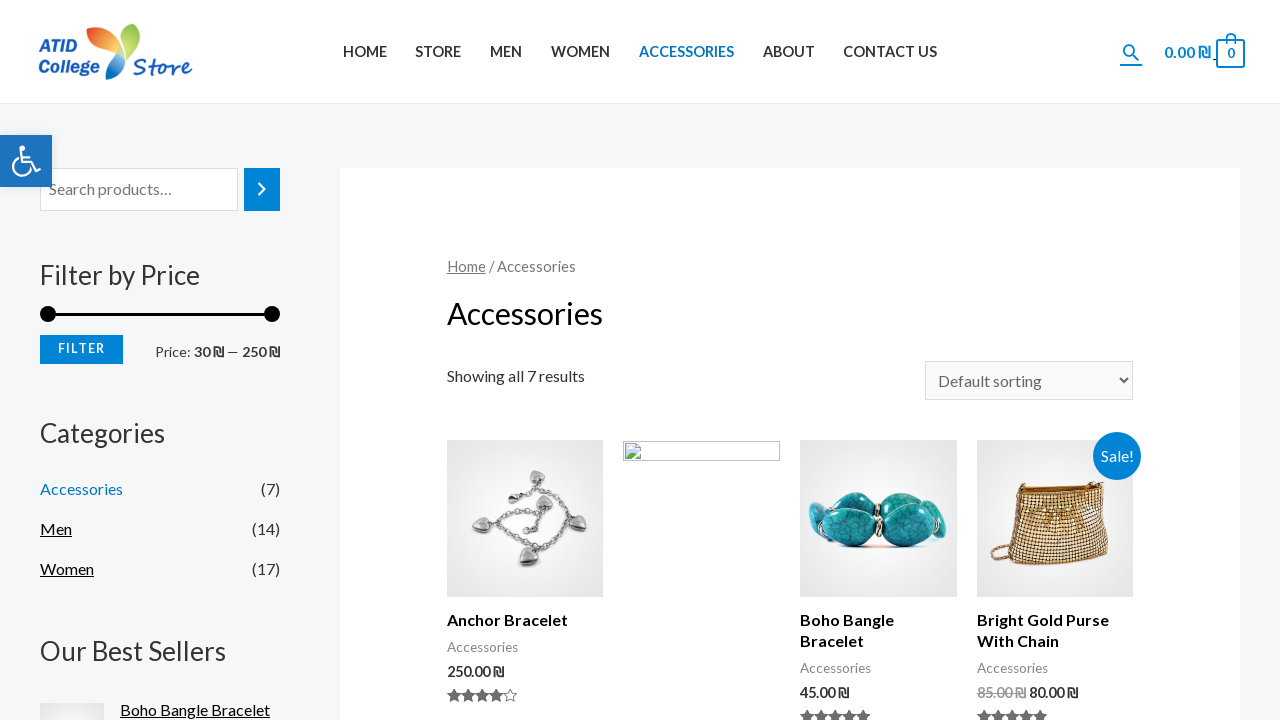

Navigated back to accessories category page
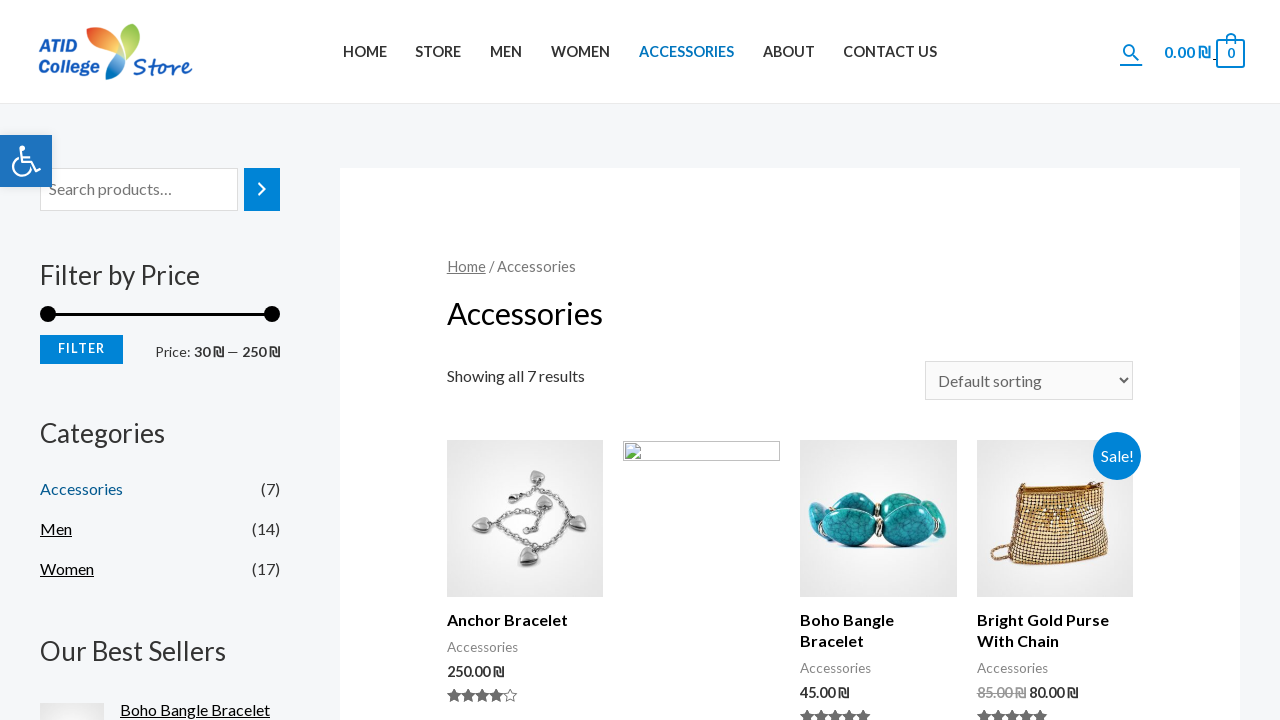

Clicked category link #2 at (56, 528) on xpath=//body/div[@id='page']/div[@id='content']/div[1]/div[1]/div[1]/div[3]/ul[1
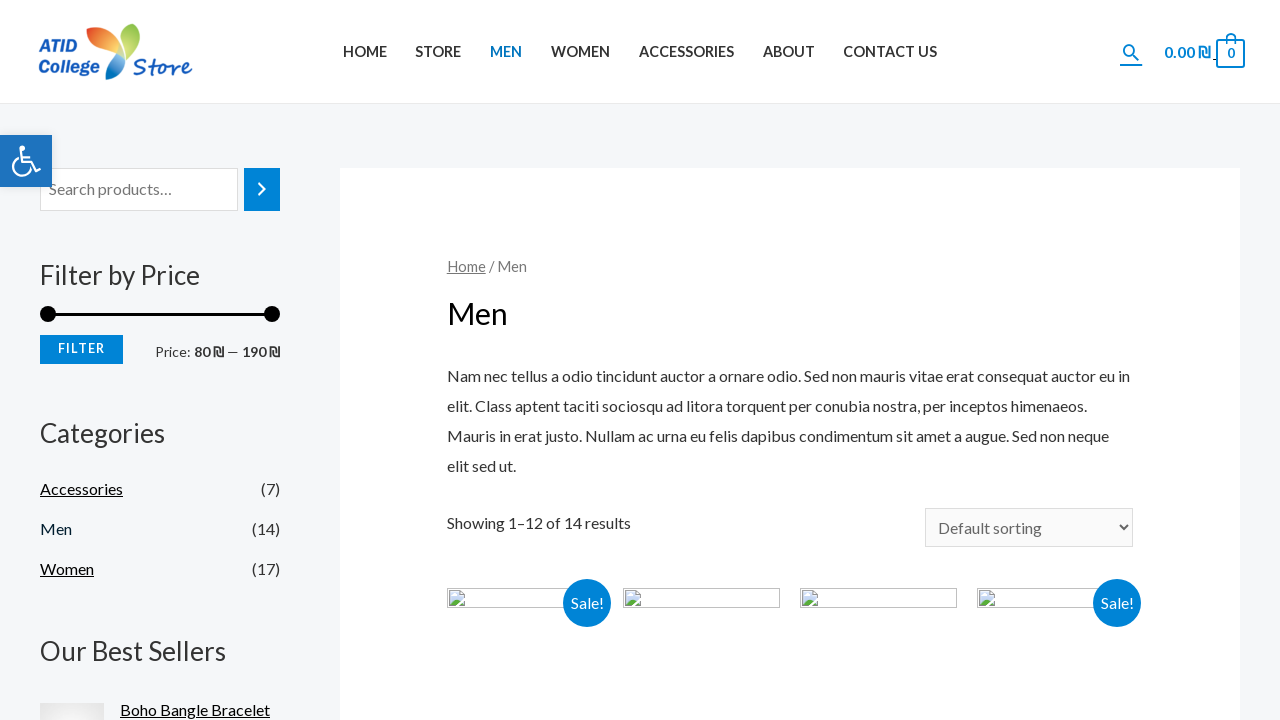

Page loaded after clicking category link #2
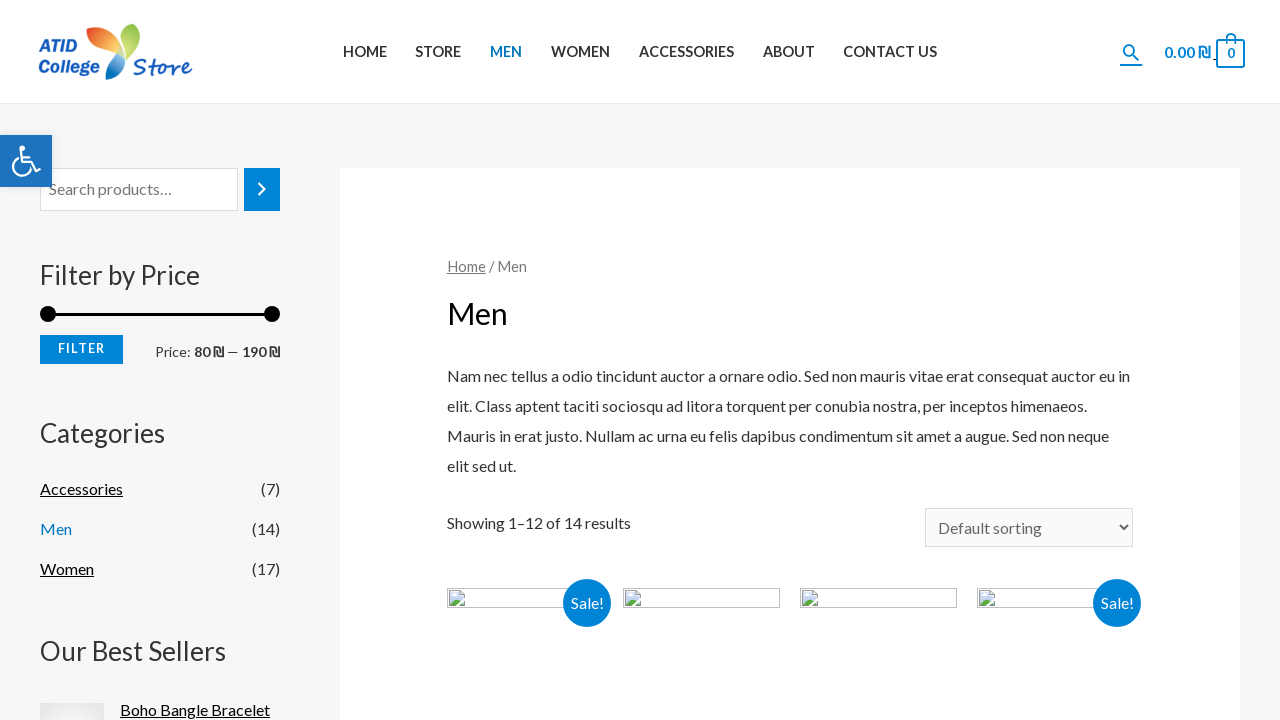

Navigated back to accessories category page
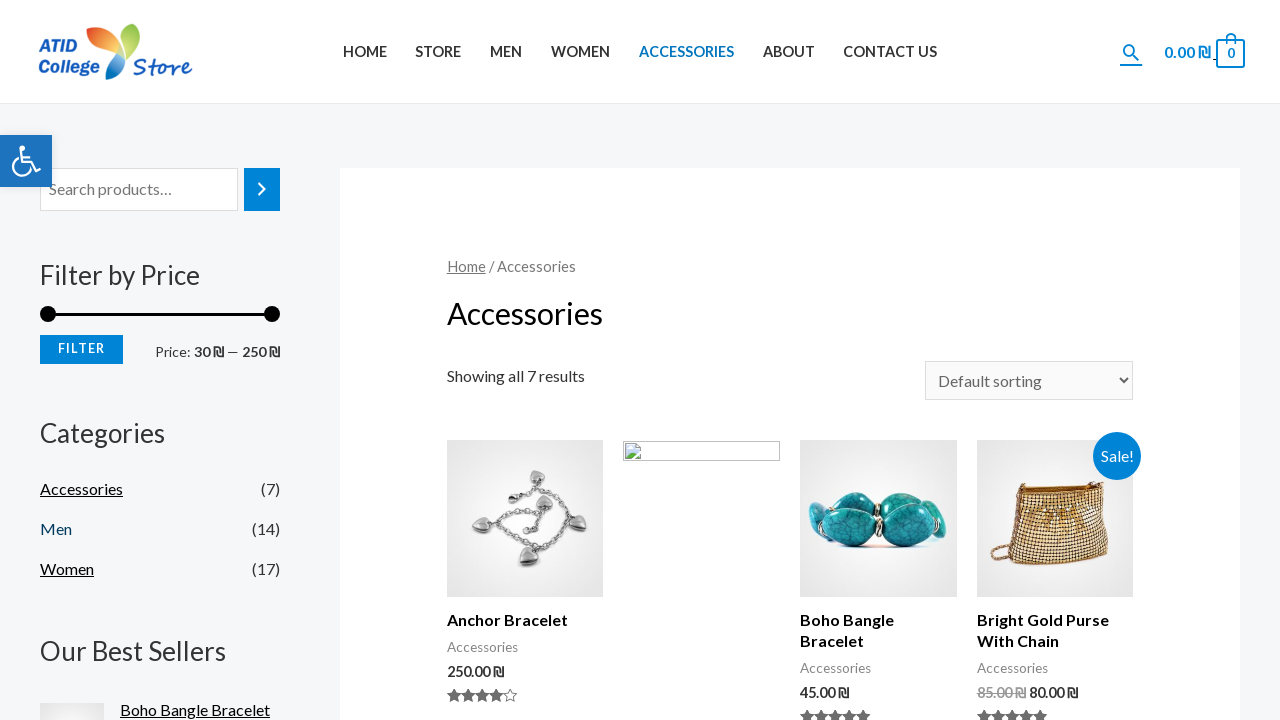

Clicked category link #3 at (67, 568) on xpath=//body/div[@id='page']/div[@id='content']/div[1]/div[1]/div[1]/div[3]/ul[1
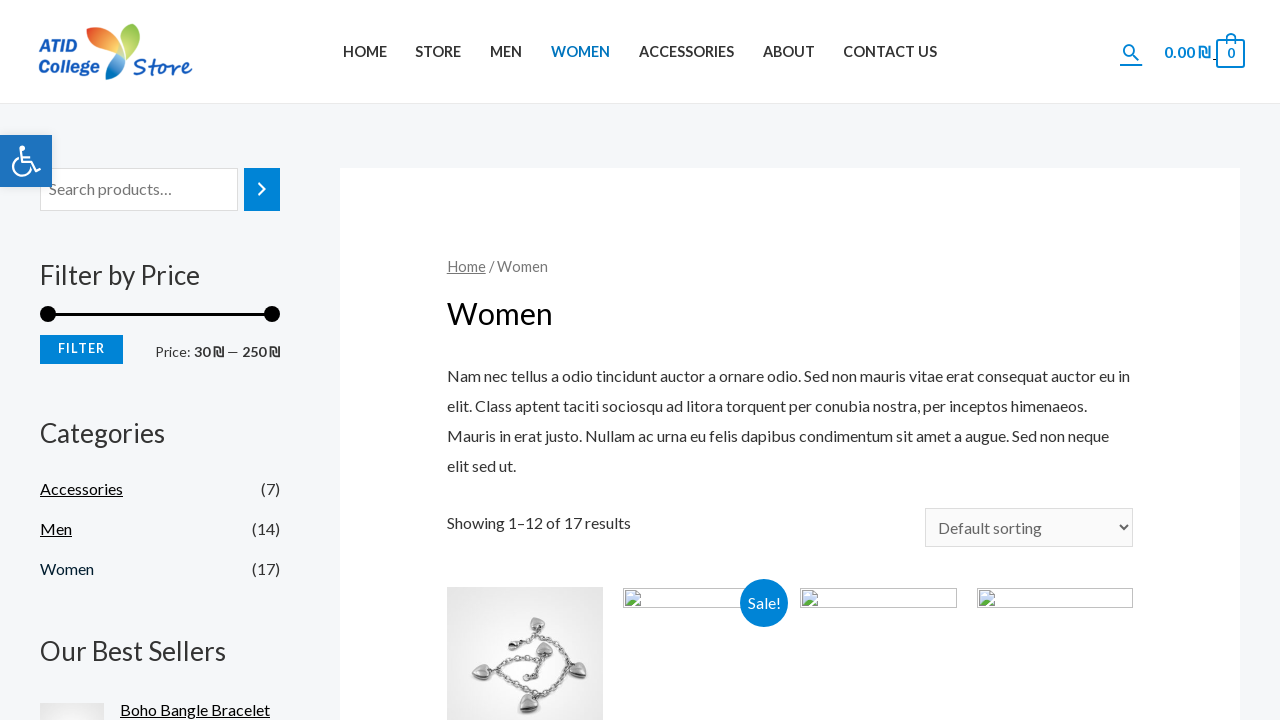

Page loaded after clicking category link #3
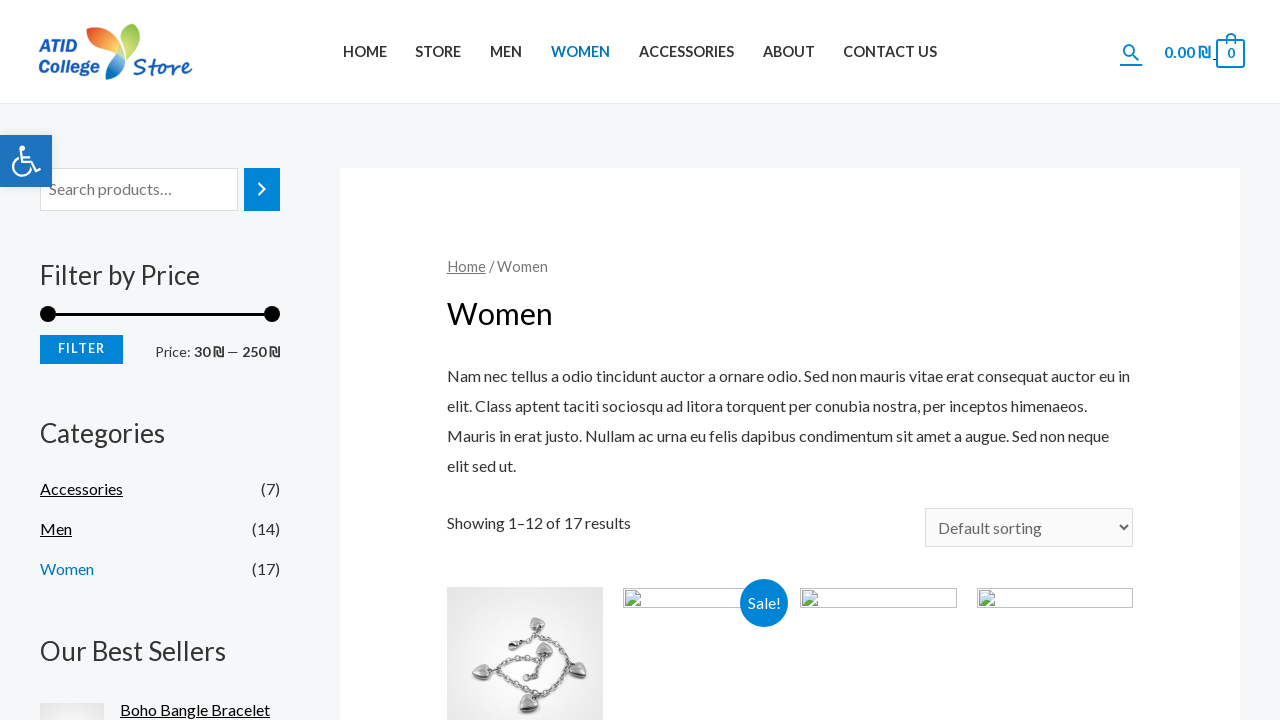

Navigated back to accessories category page
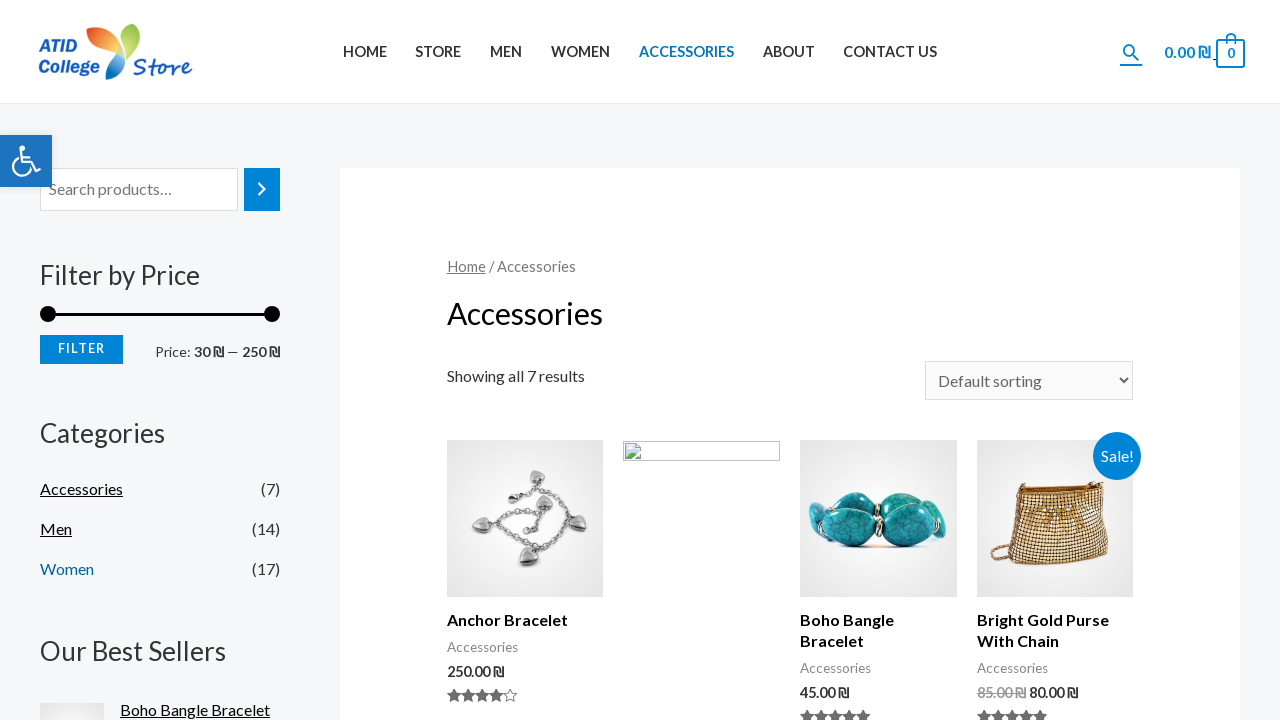

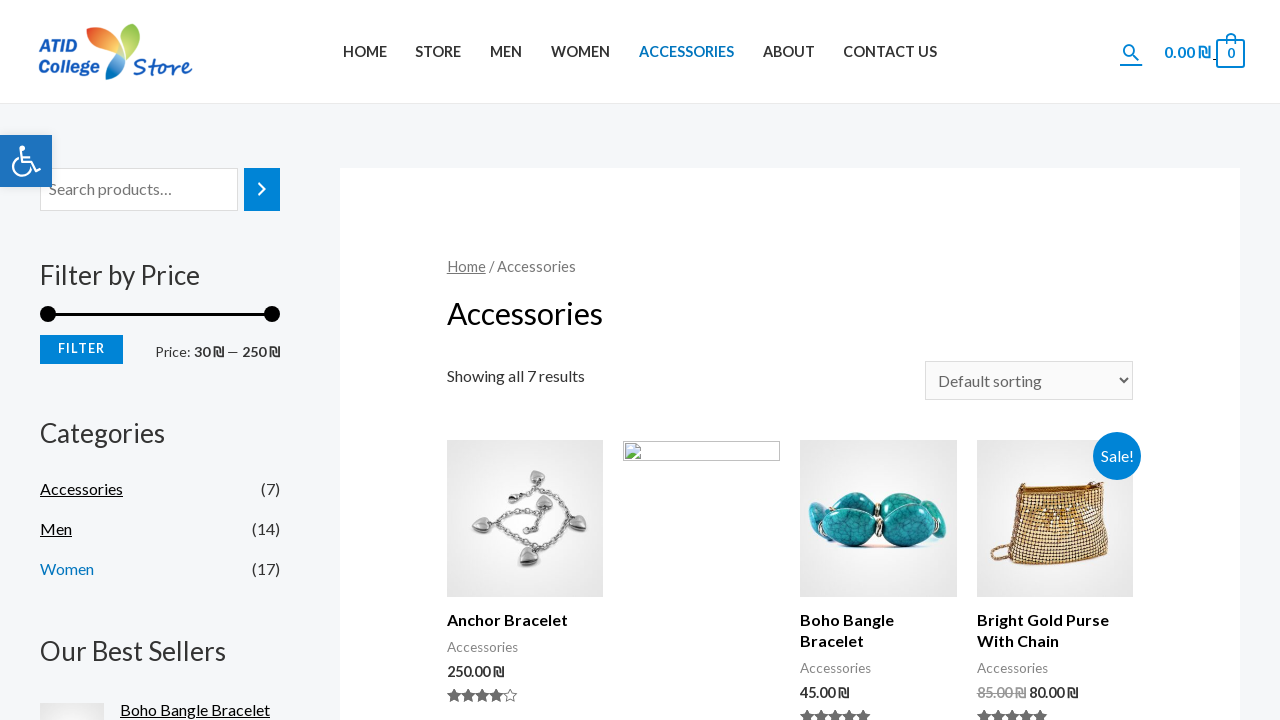